Tests browser window handling by clicking a link that opens a new window, then switching between multiple browser windows/tabs and verifying access to each.

Starting URL: https://opensource-demo.orangehrmlive.com/web/index.php/auth/login

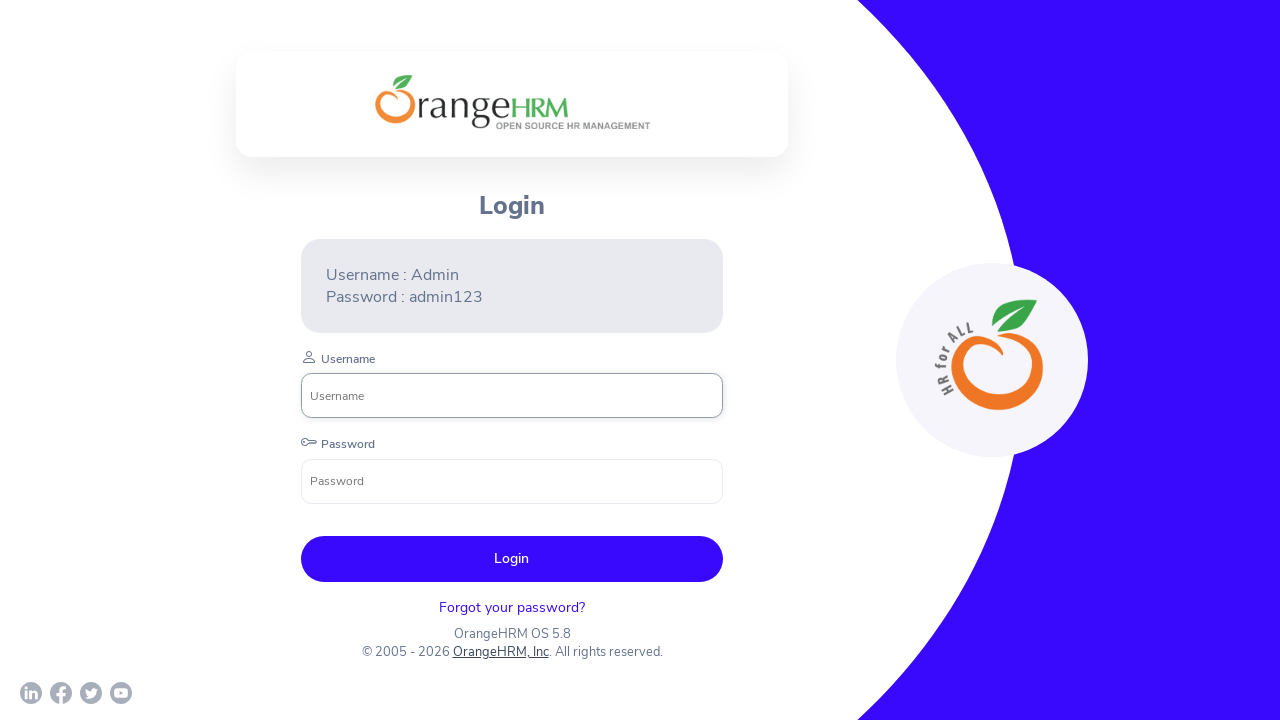

Clicked OrangeHRM, Inc link to open new window at (500, 652) on a:text('OrangeHRM, Inc')
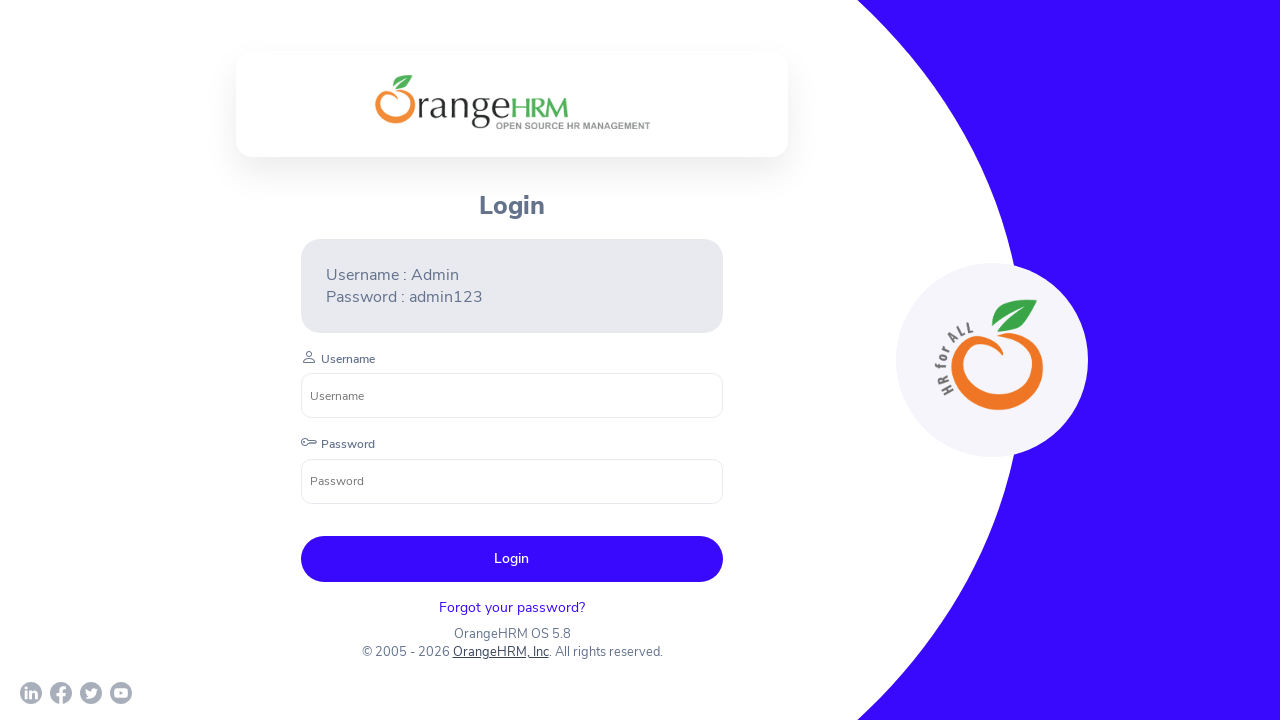

Captured new page/window opened from link
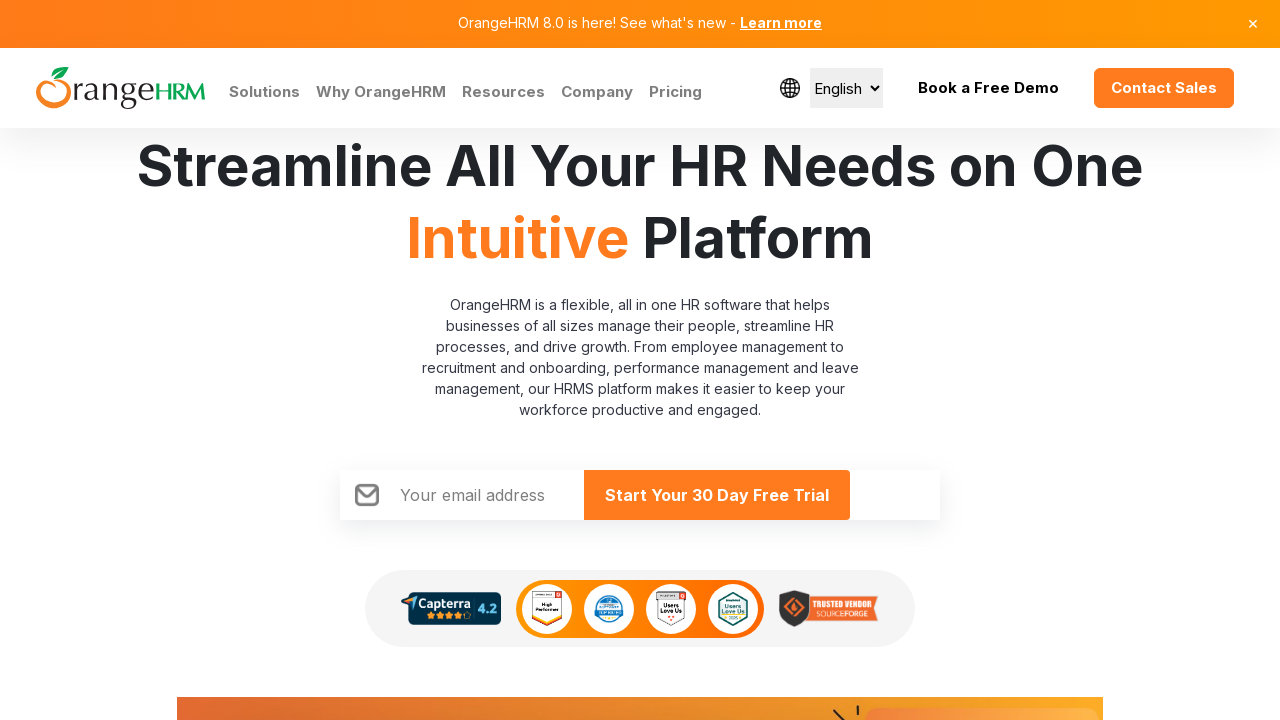

New page finished loading
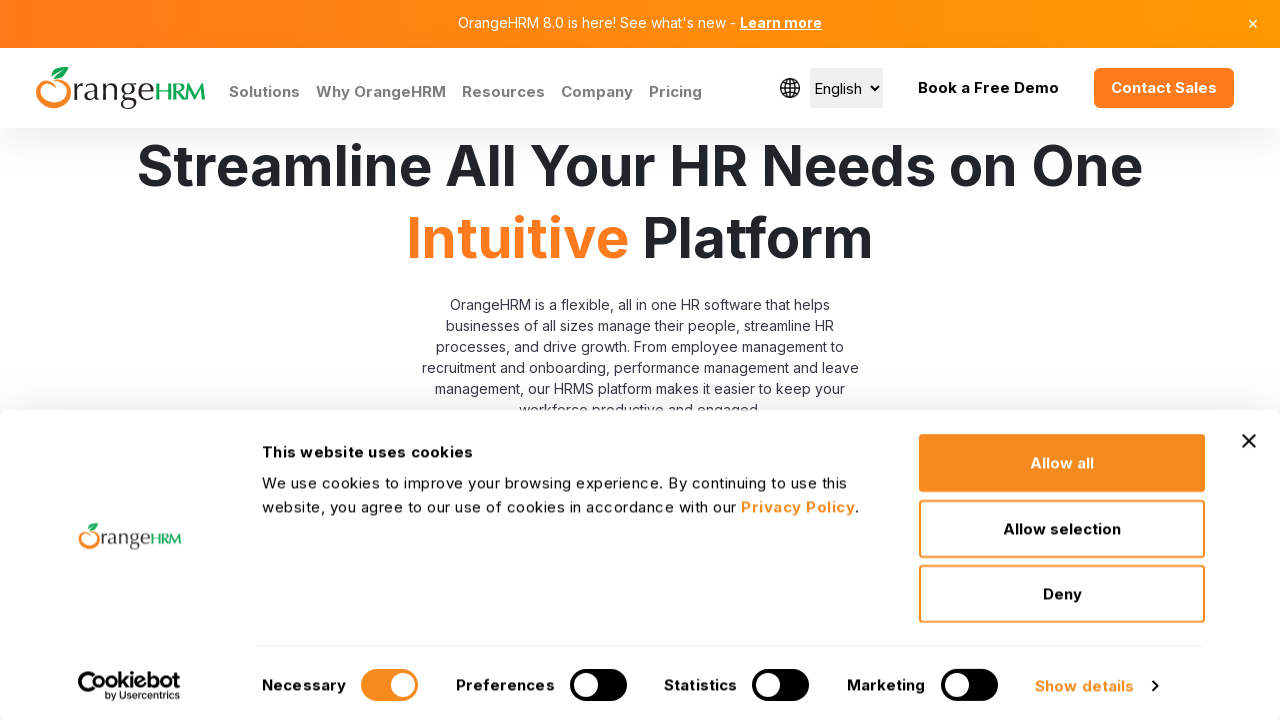

Retrieved all pages in browser context
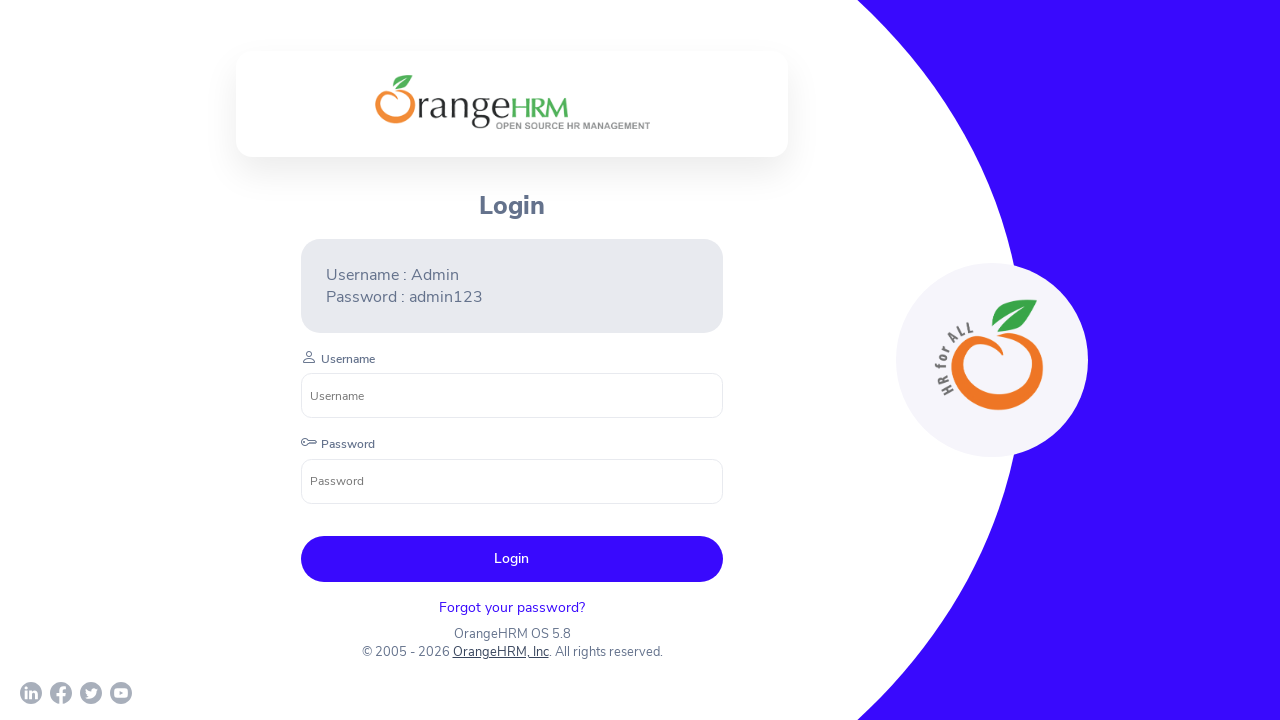

Brought window to front with title: OrangeHRM
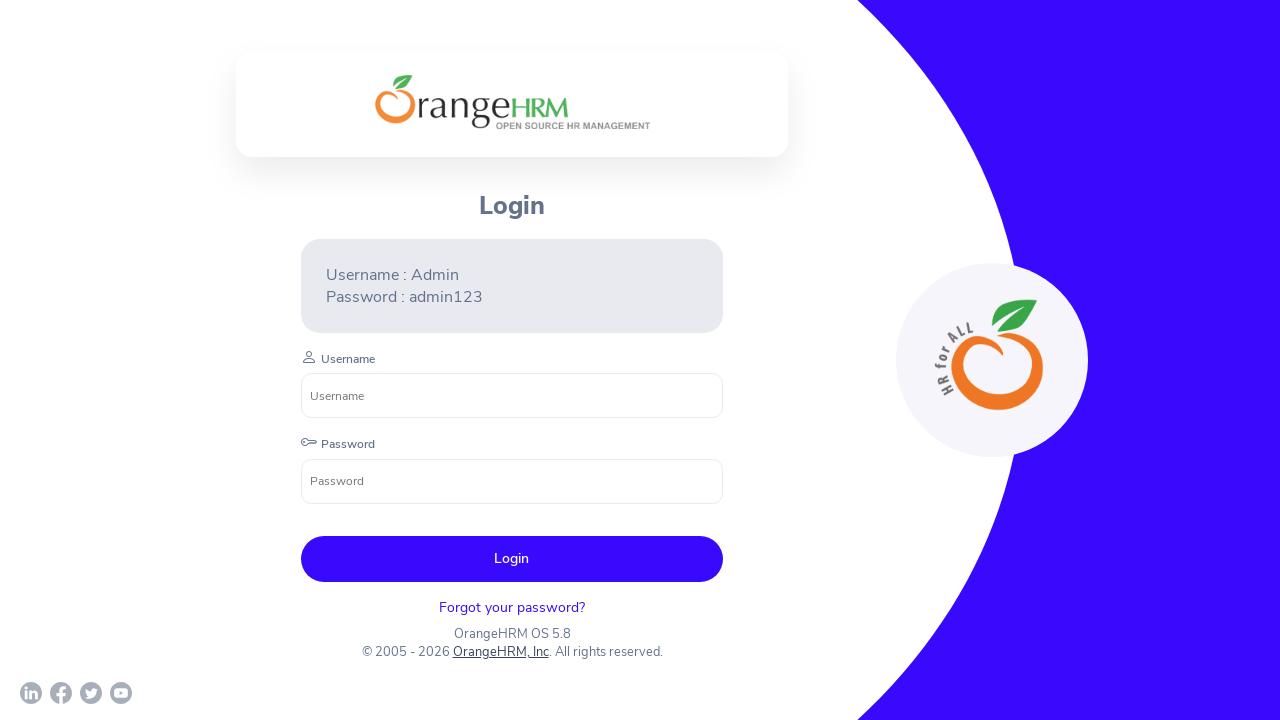

Brought window to front with title: Human Resources Management Software | HRMS | OrangeHRM
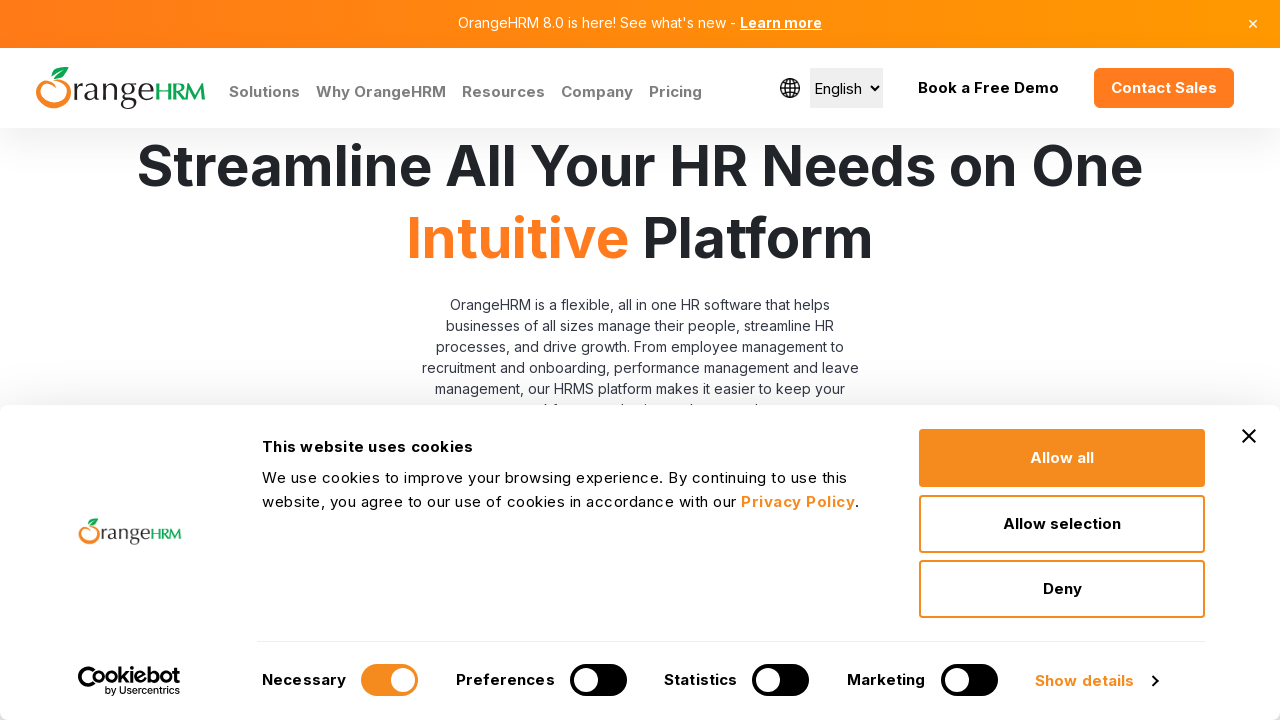

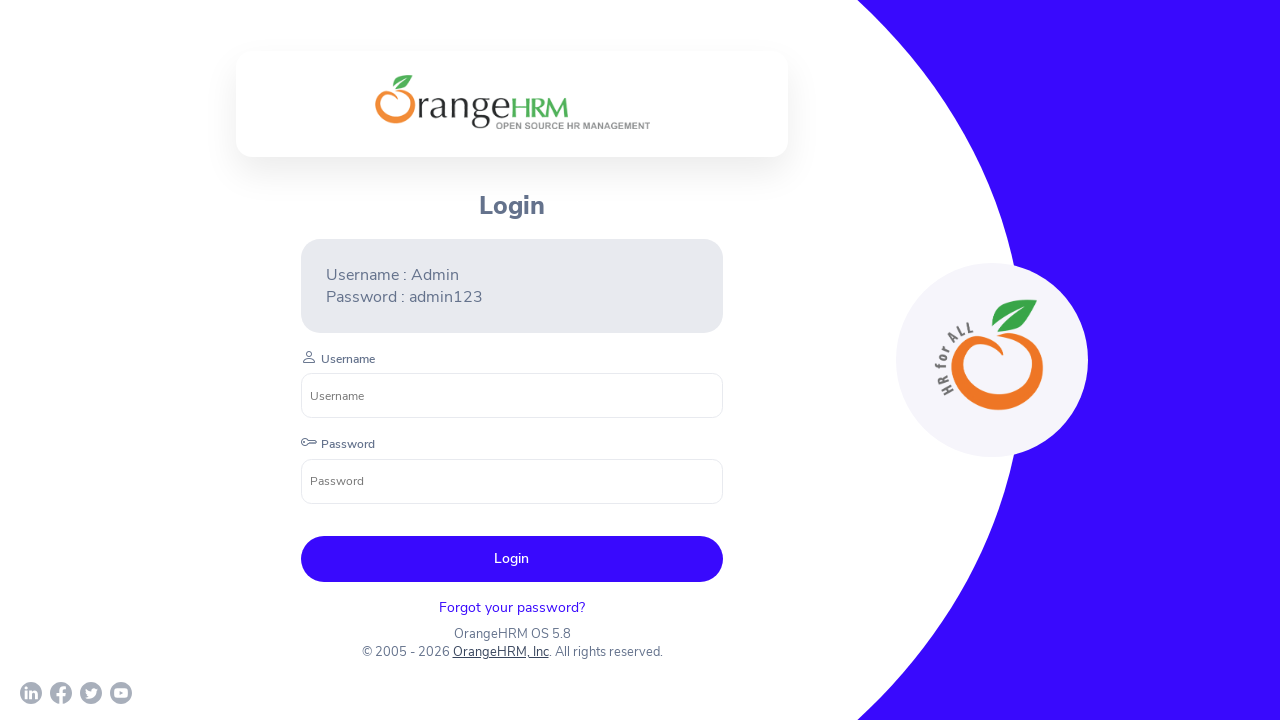